Navigates to testotomasyonu.com and validates that the URL matches the expected format and the page title contains the word "Test"

Starting URL: https://www.testotomasyonu.com

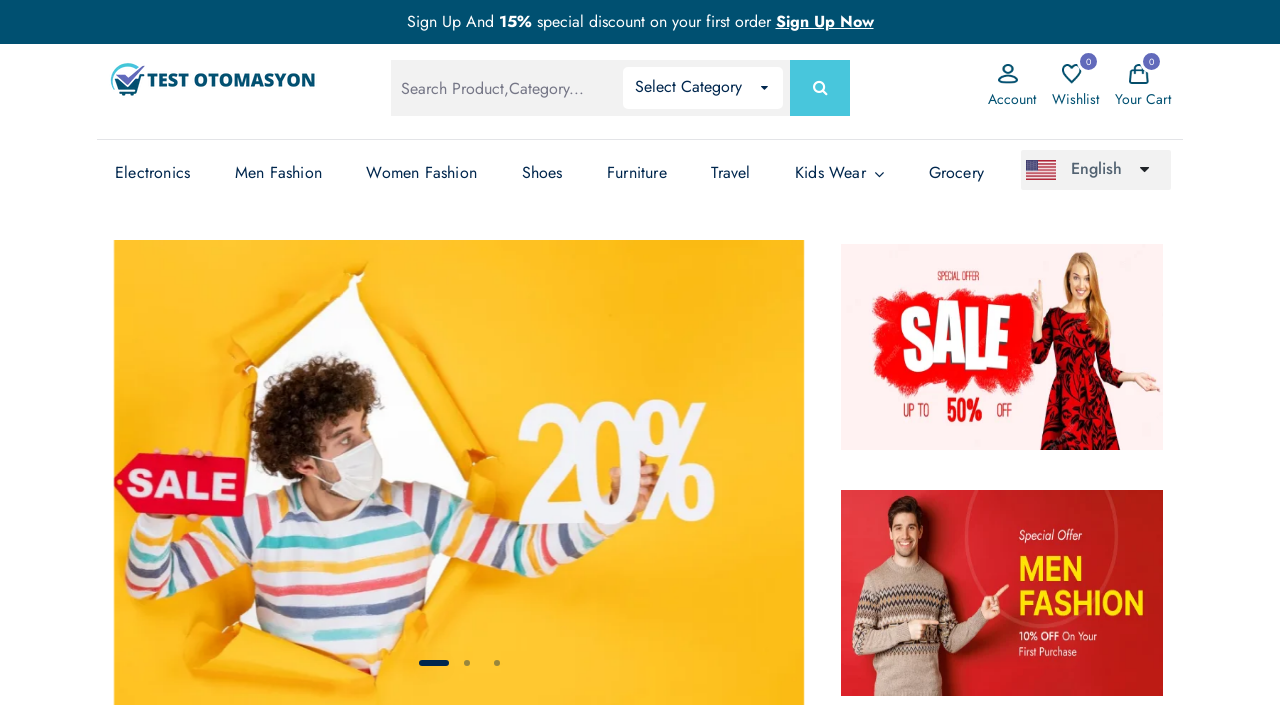

Navigated to https://www.testotomasyonu.com
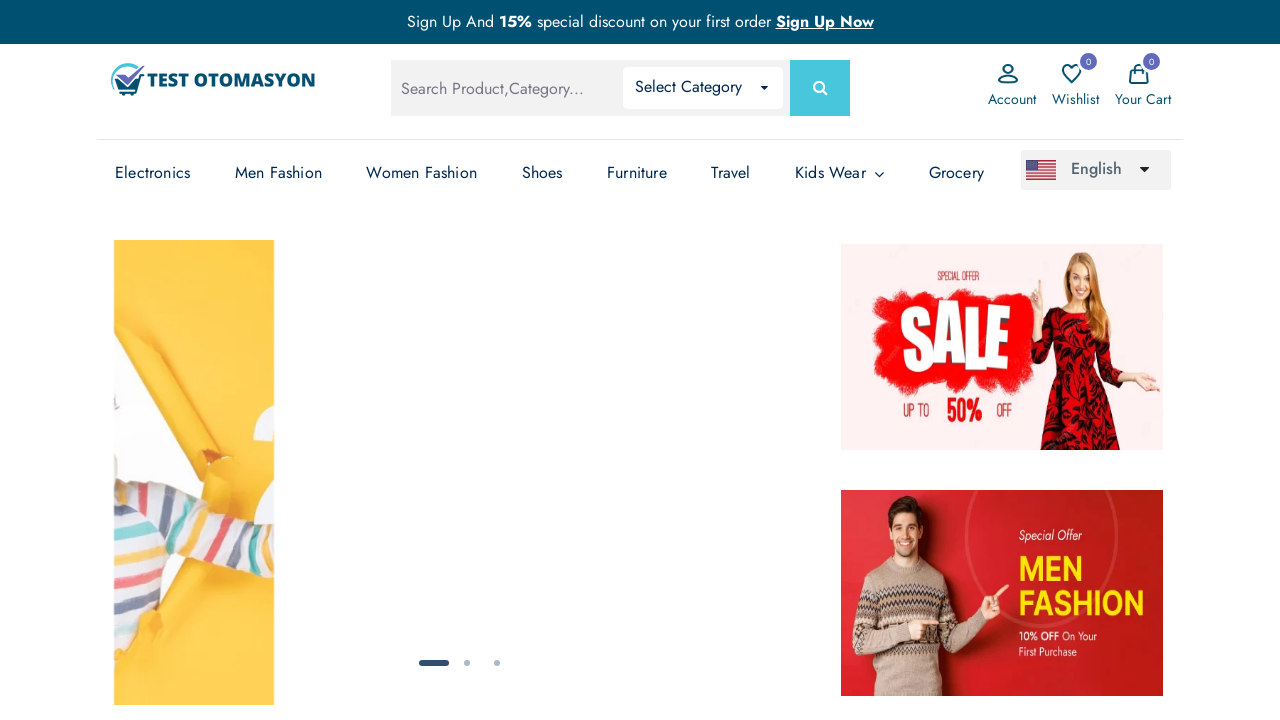

Retrieved current URL
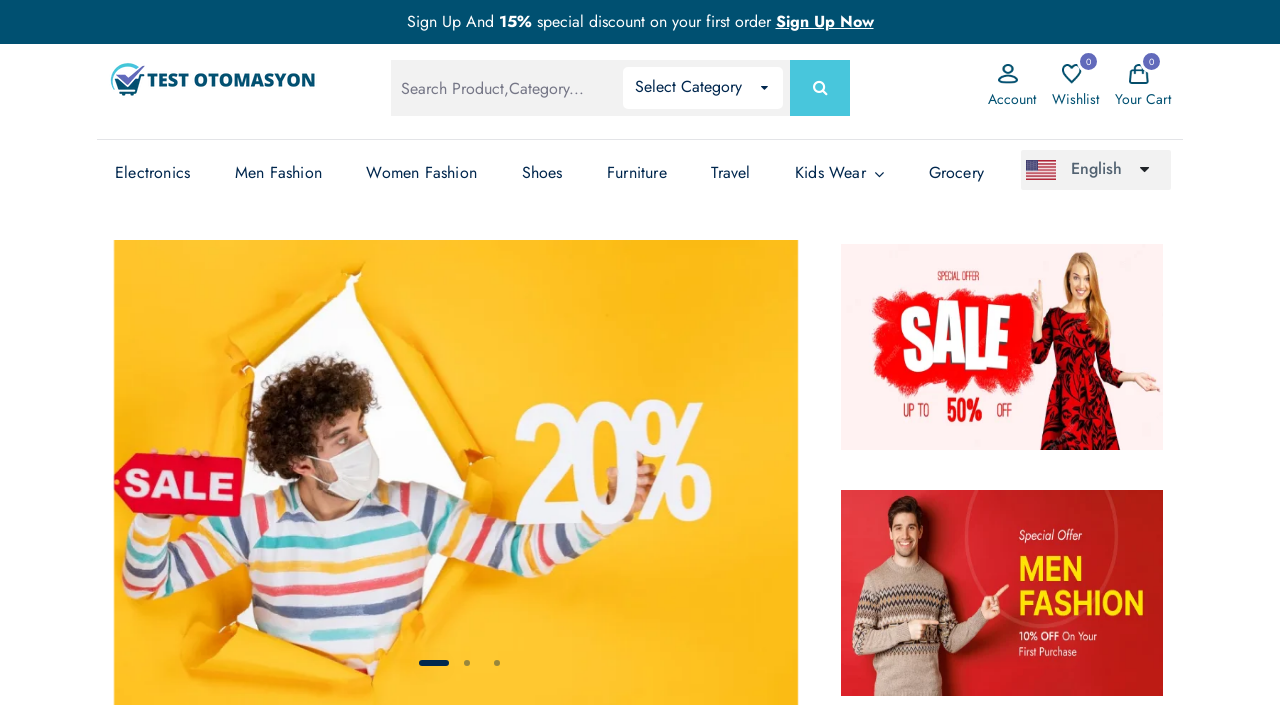

URL validation PASSED - URL matches expected format
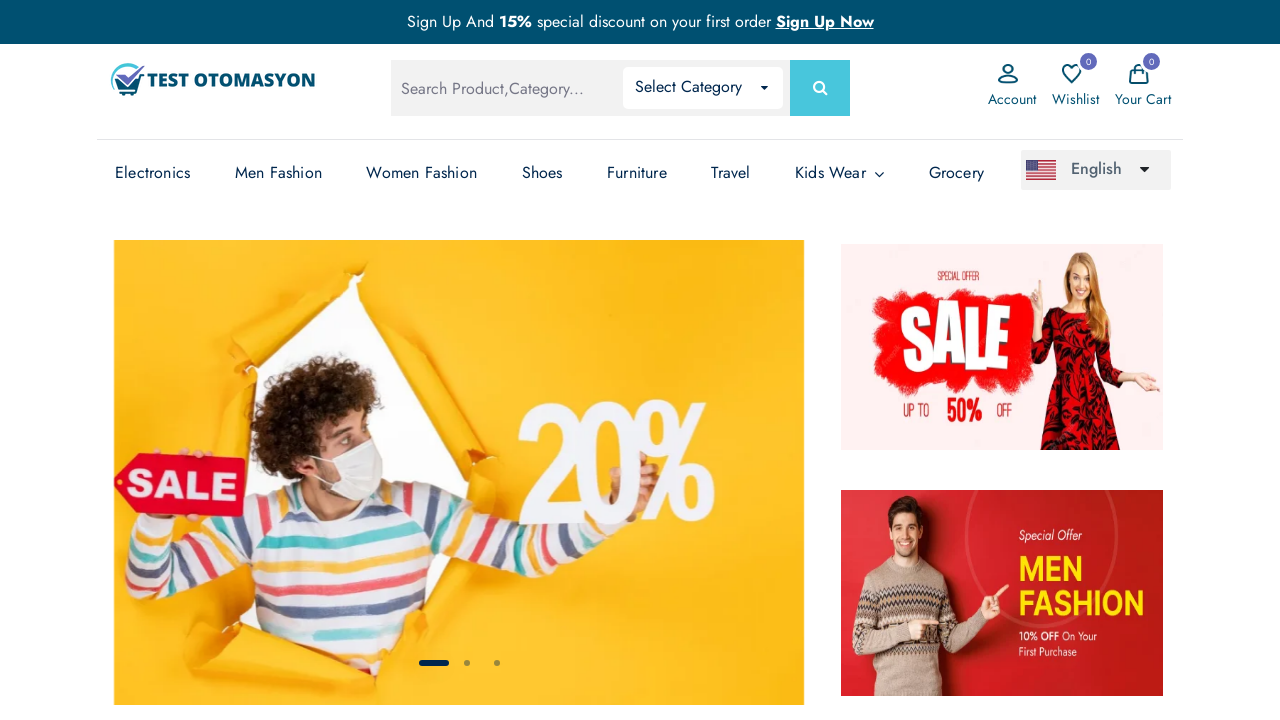

Retrieved page title
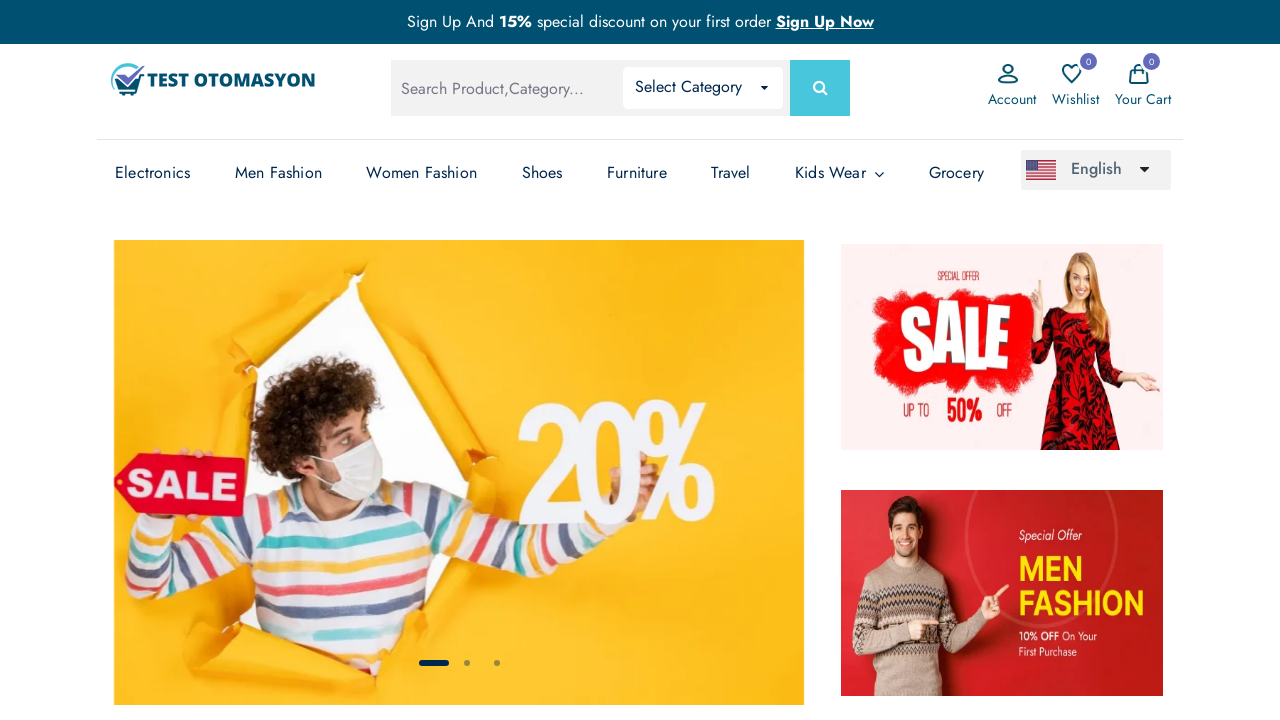

Title validation PASSED - Page title 'Test Otomasyonu - Test Otomasyonu' contains 'Test'
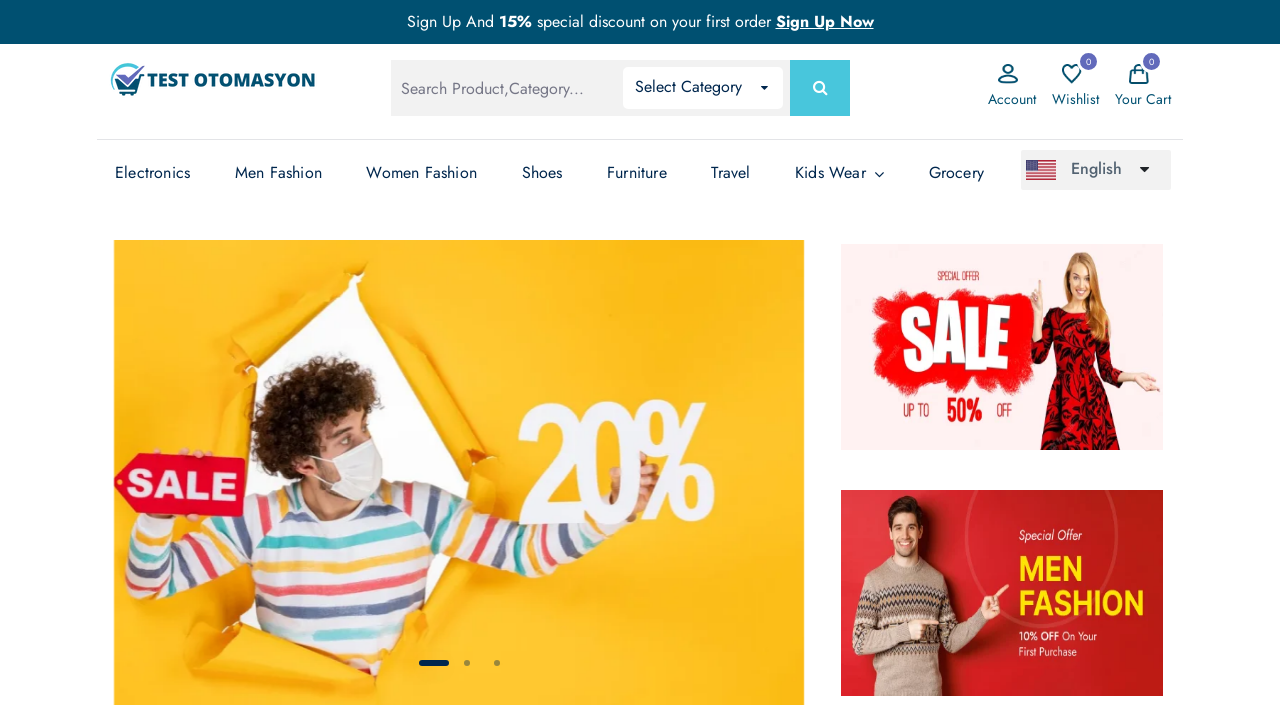

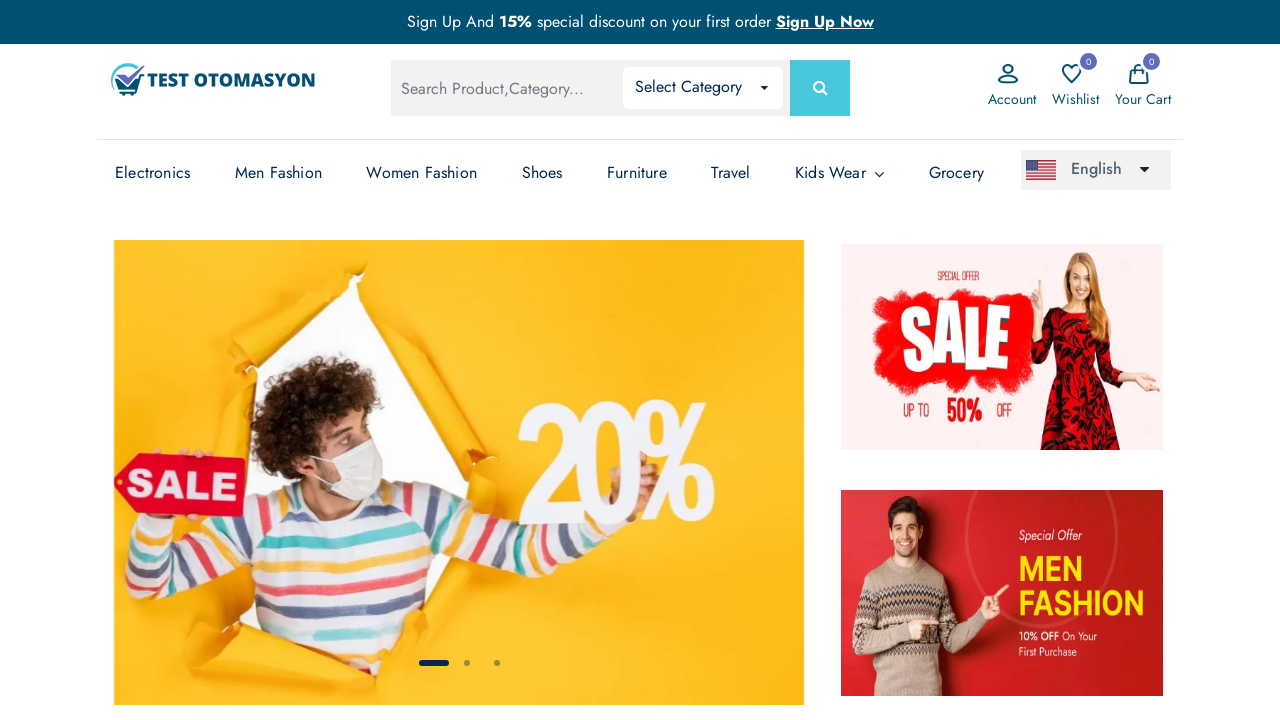